Tests window handling functionality by opening a new window, switching between windows, and verifying content in each window

Starting URL: https://the-internet.herokuapp.com/windows

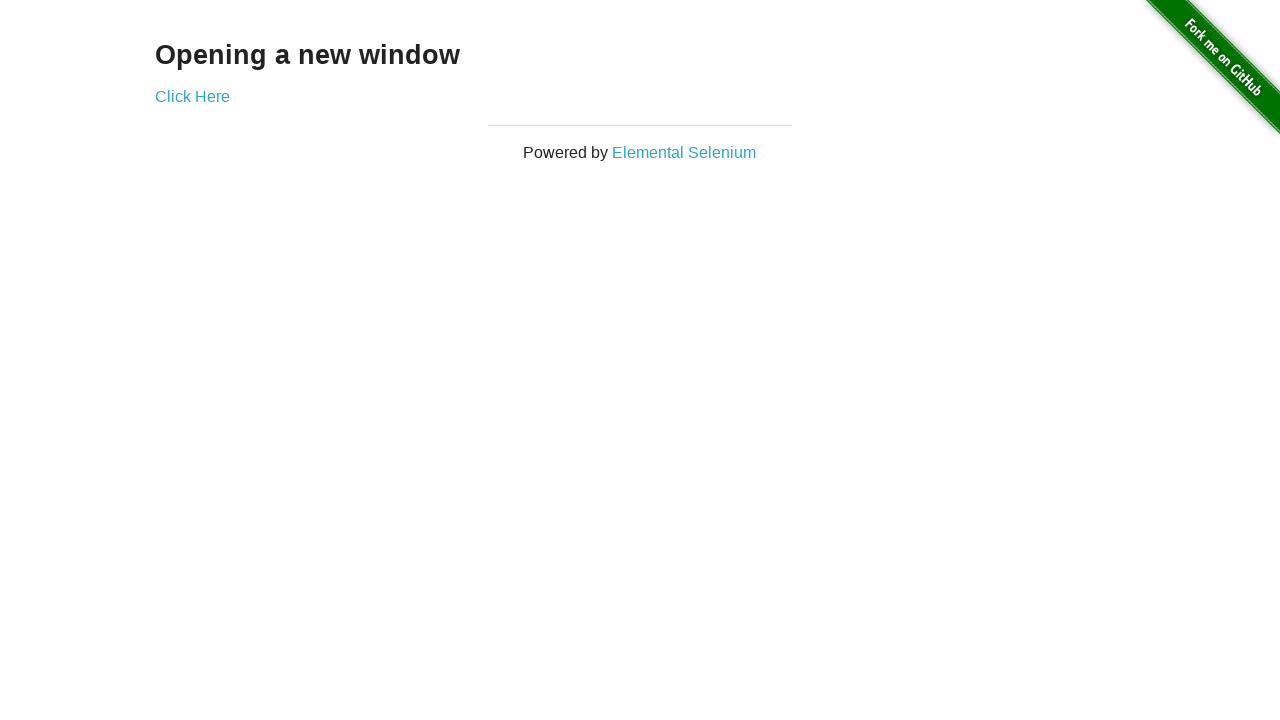

Retrieved 'Opening a new window' text from page
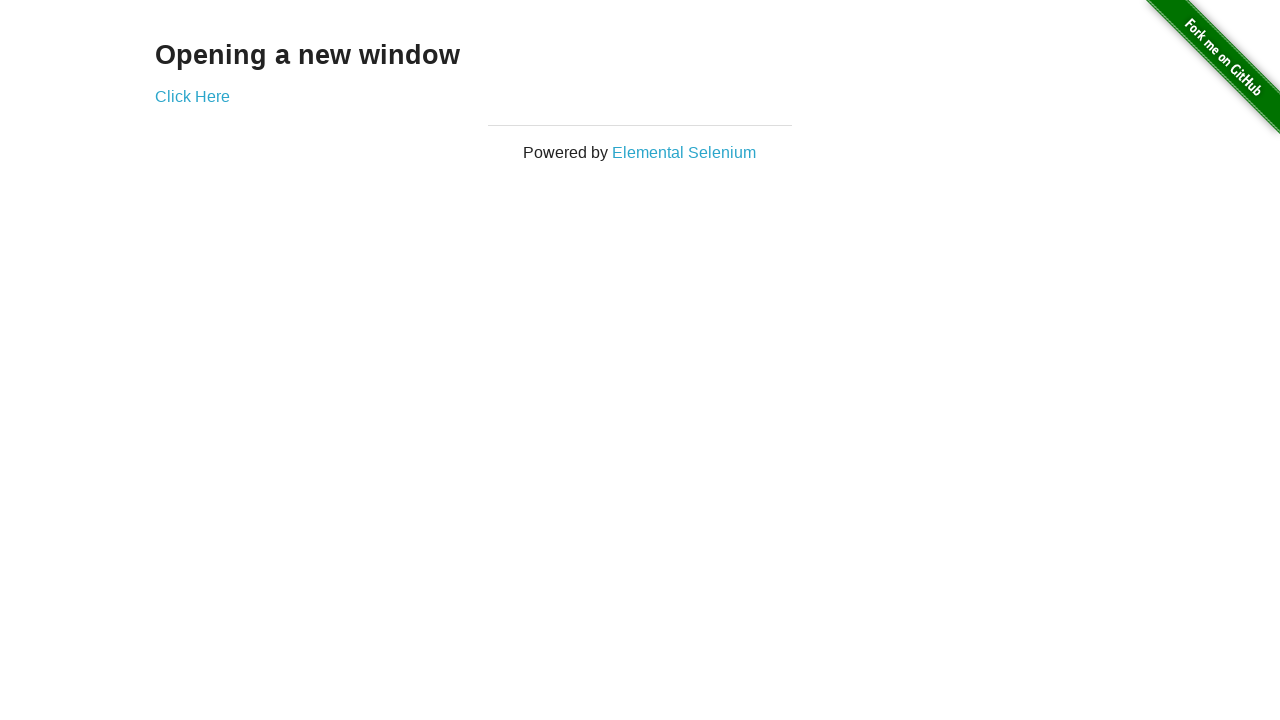

Asserted 'Opening a new window' text is present
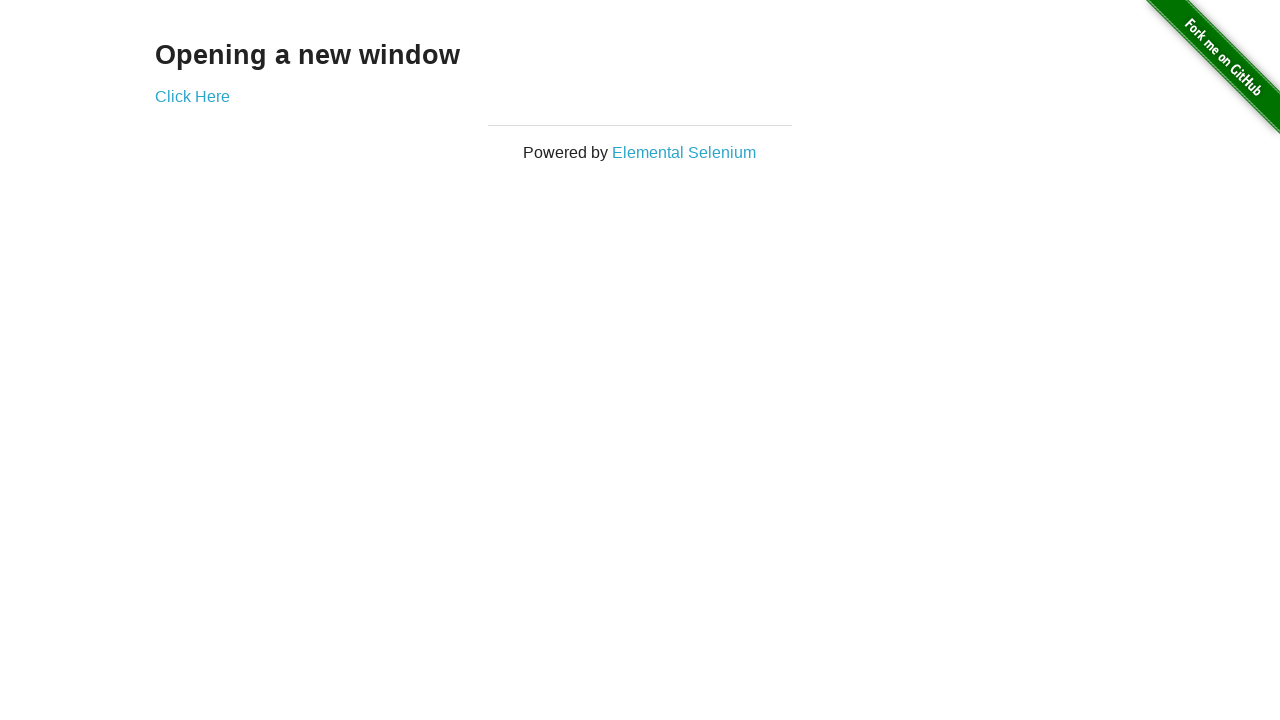

Asserted current page title contains 'The Internet'
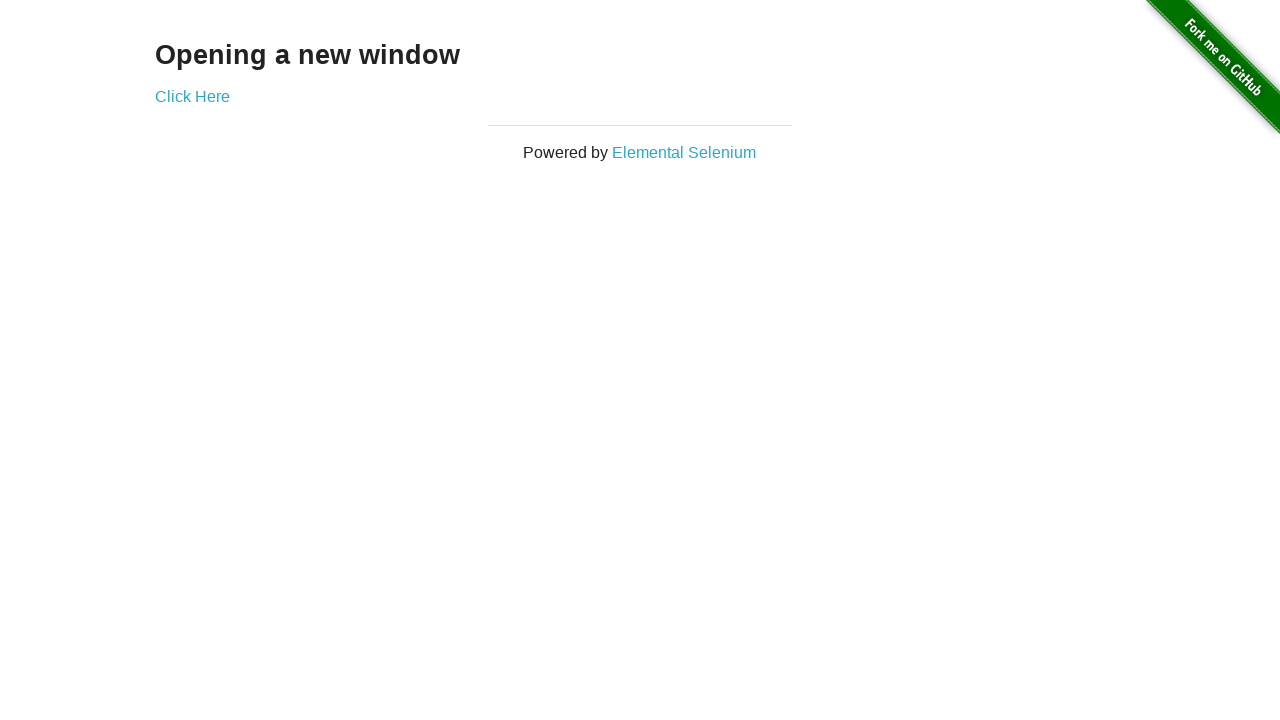

Clicked 'Click Here' link to open new window at (192, 96) on text=Click Here
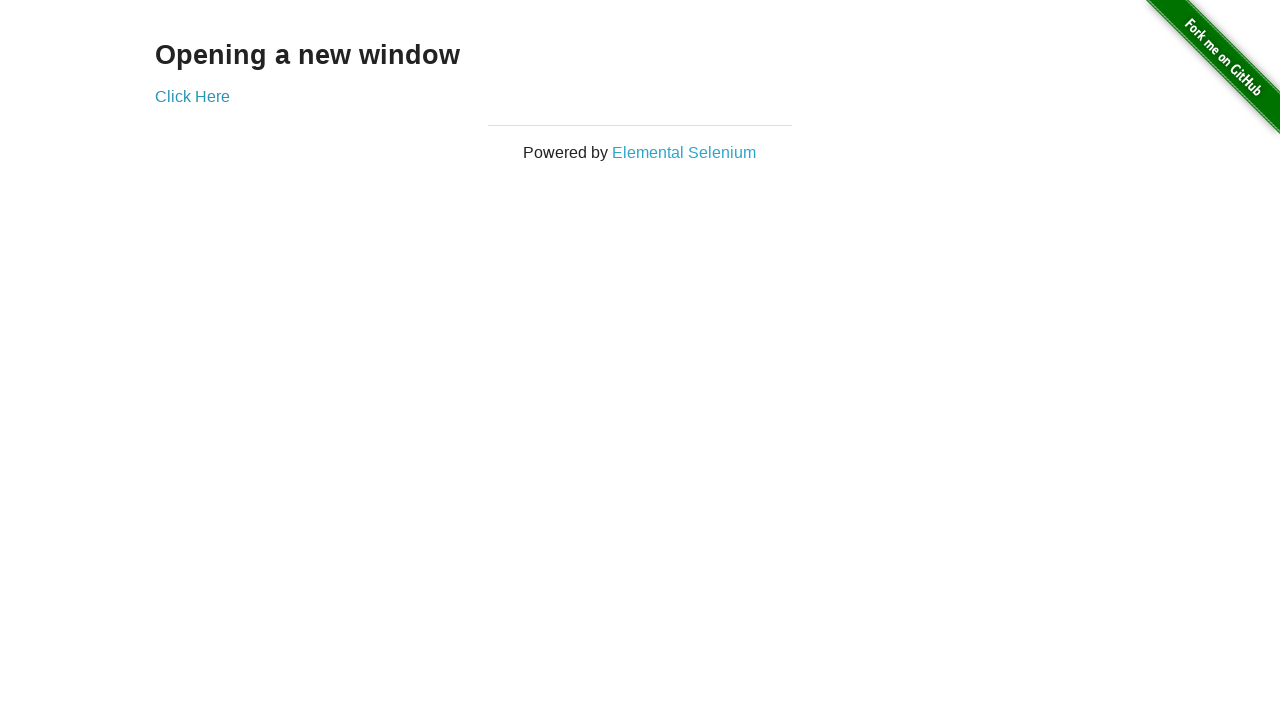

New window loaded completely
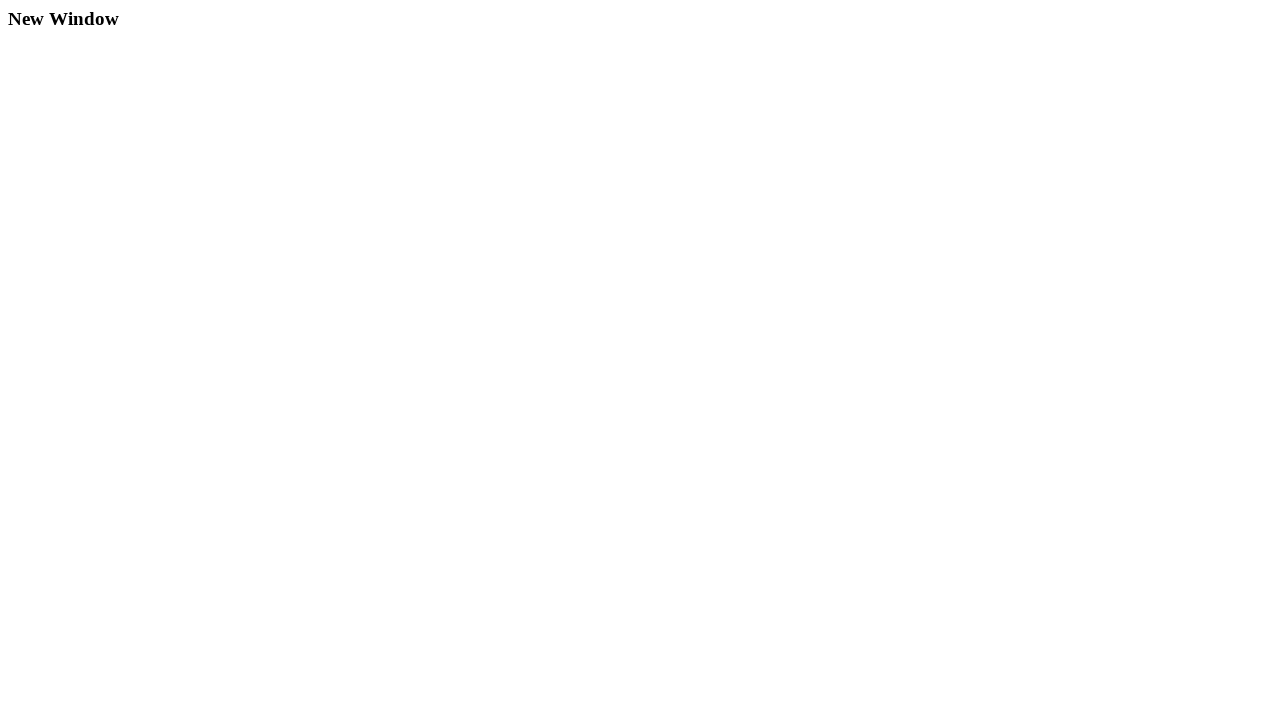

Asserted new window title is 'New Window'
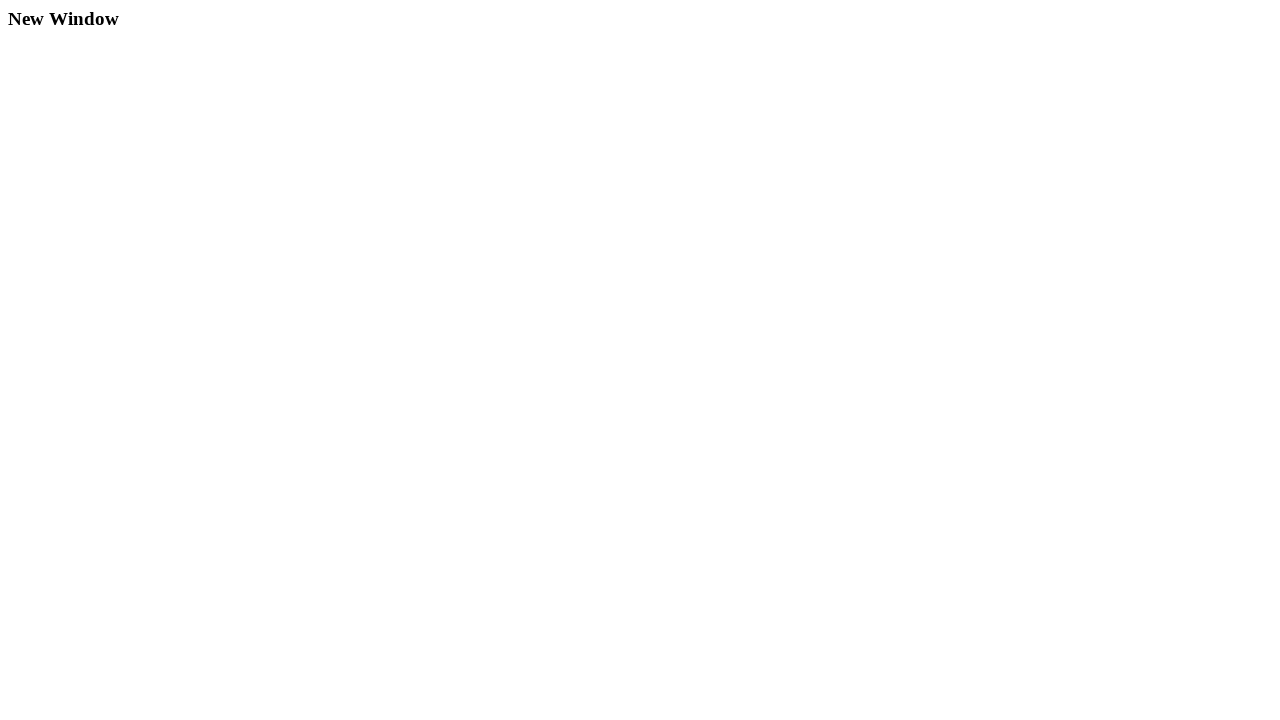

Retrieved 'New Window' text from new window
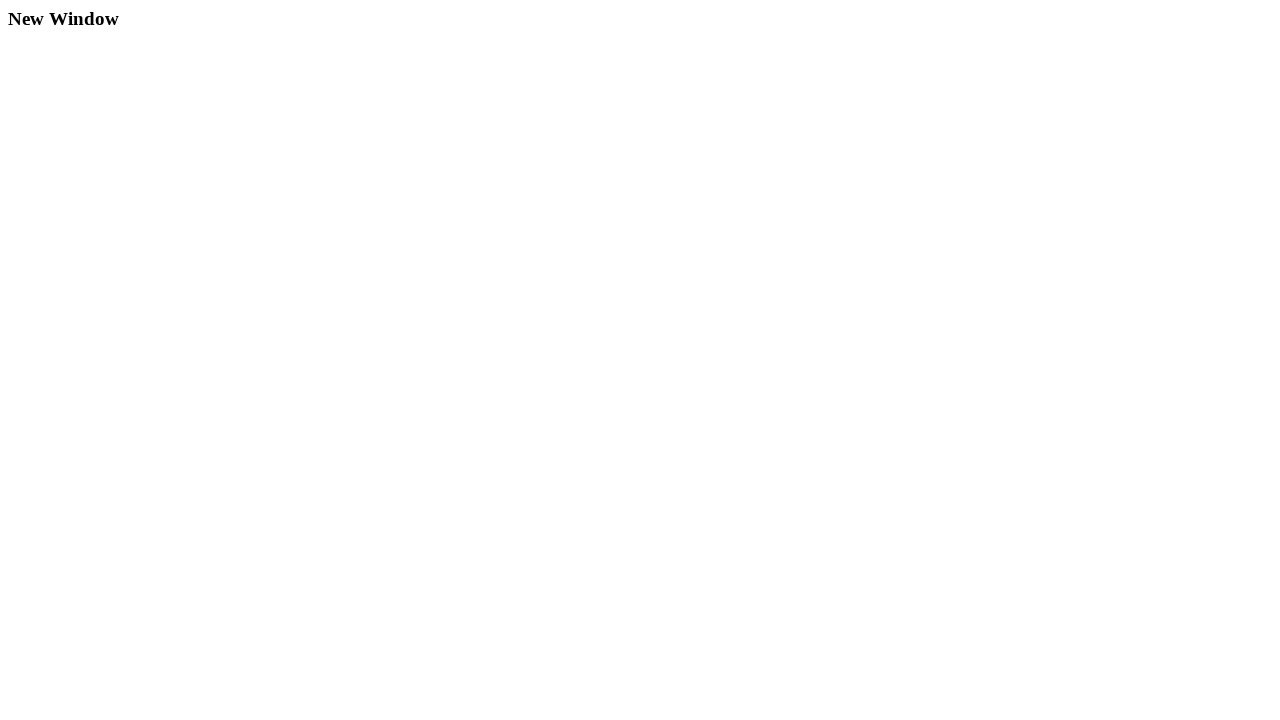

Asserted 'New Window' text is present in new window
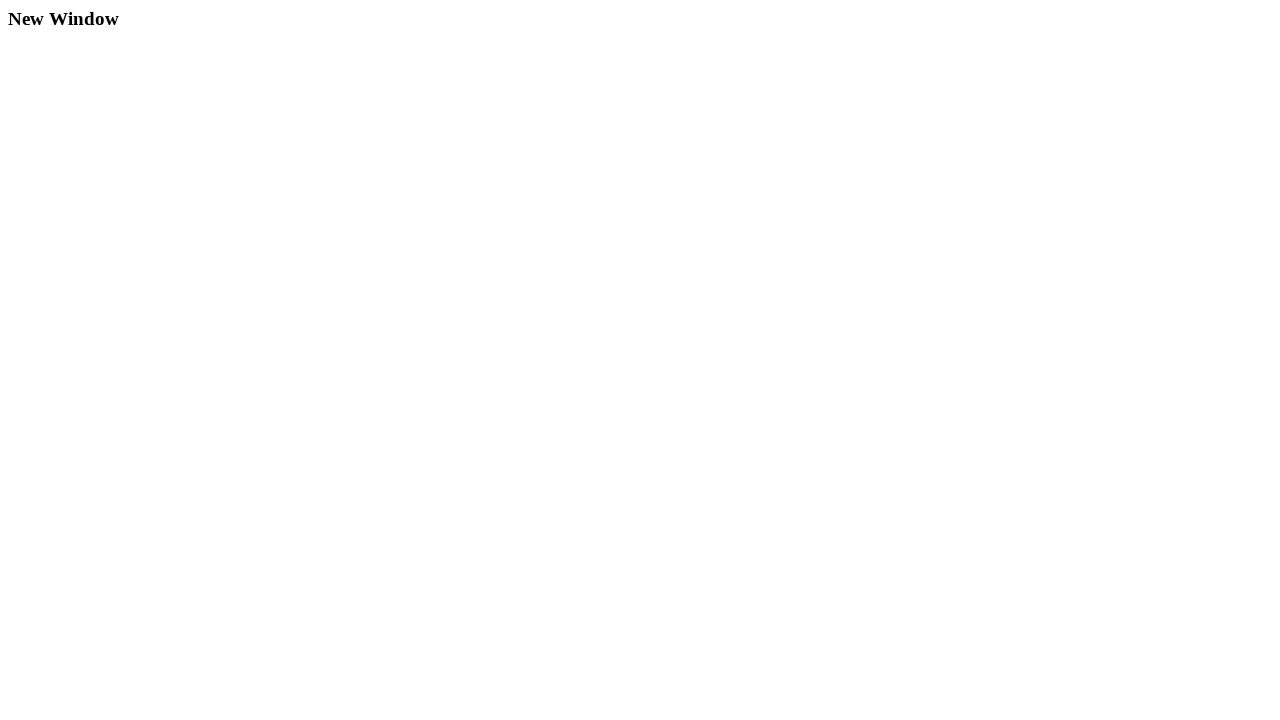

Switched back to original page and asserted title contains 'The Internet'
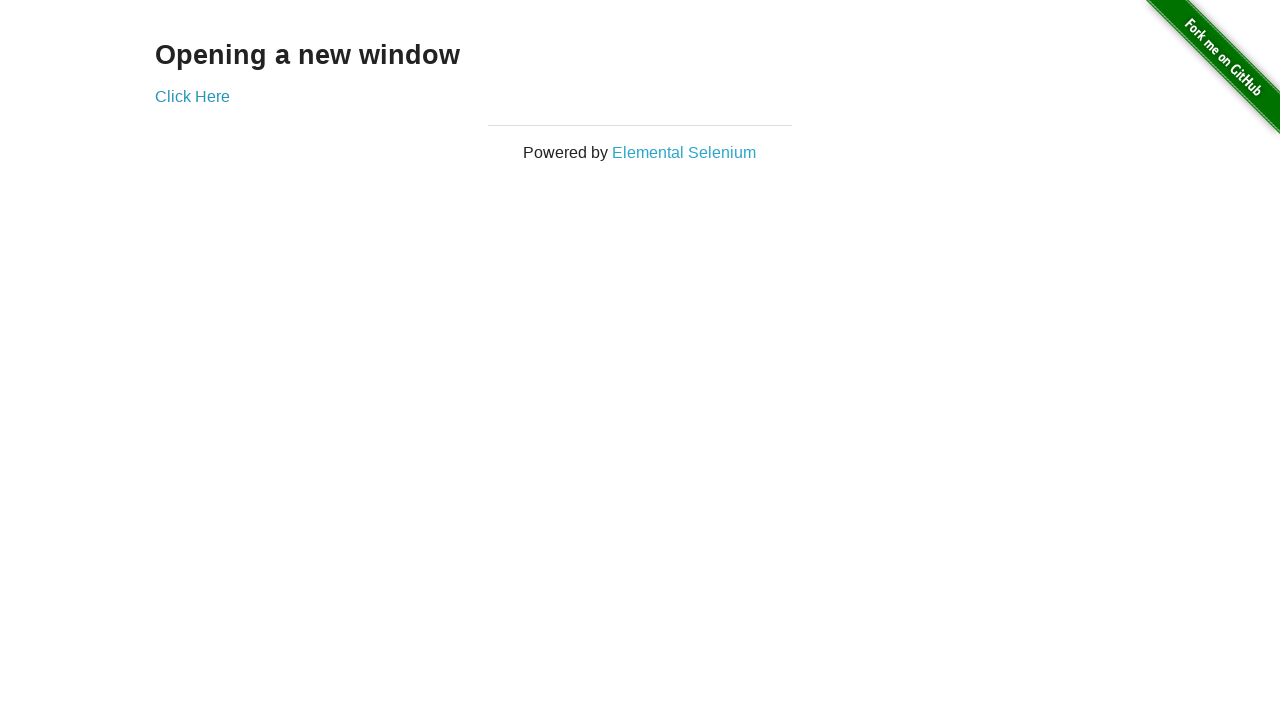

Closed the new window
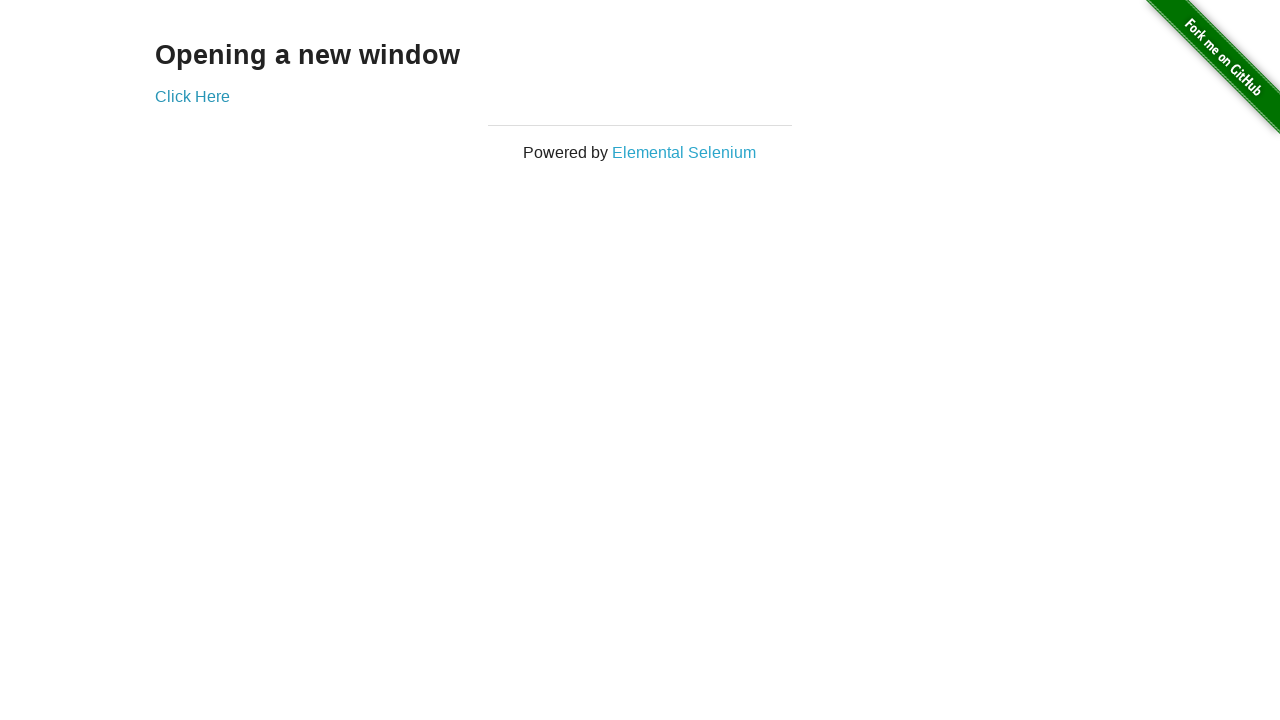

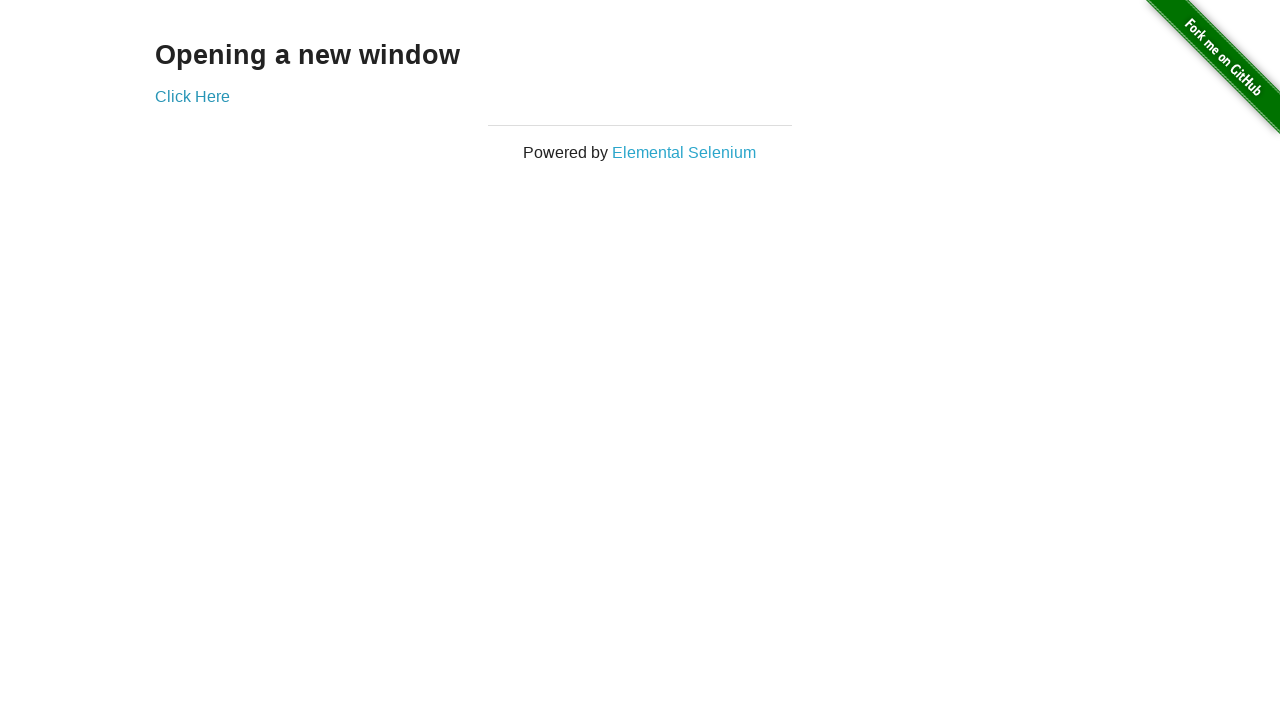